Tests window handling functionality by opening a new window through a button click and switching between parent and child windows

Starting URL: https://demo.automationtesting.in/Windows.html

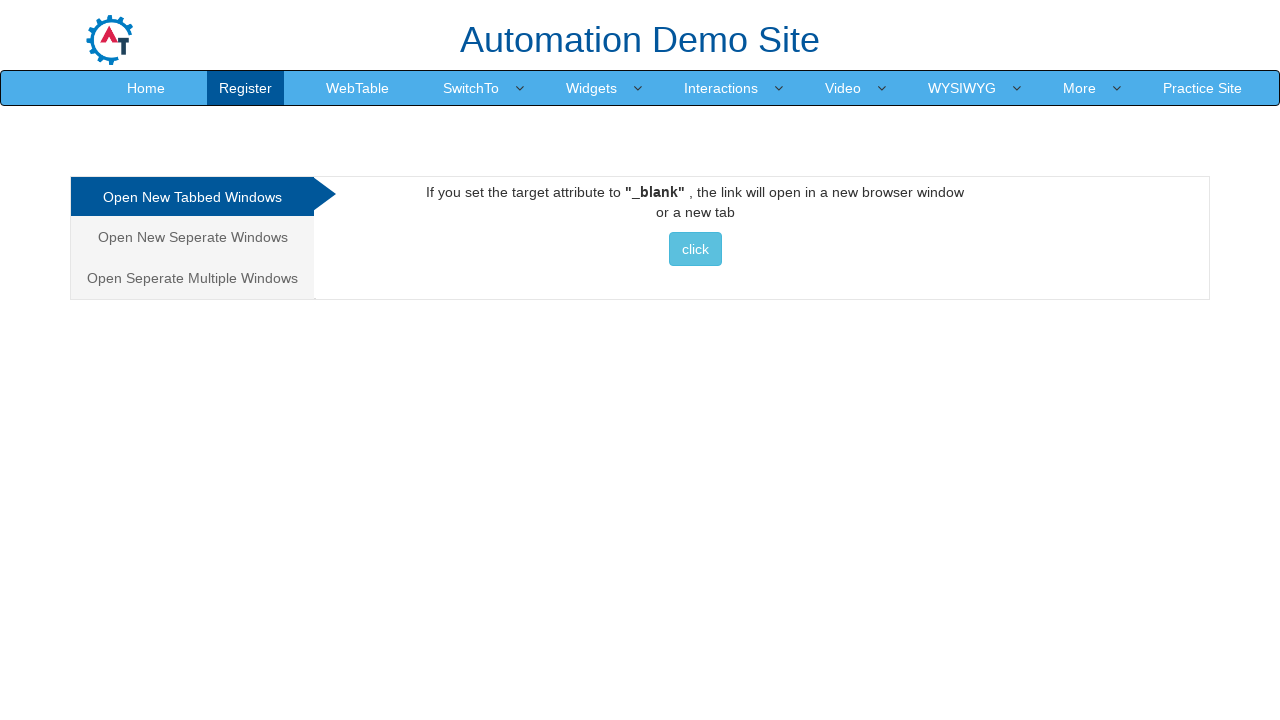

Clicked button to open new window at (695, 249) on xpath=//*[@id='Tabbed']/a
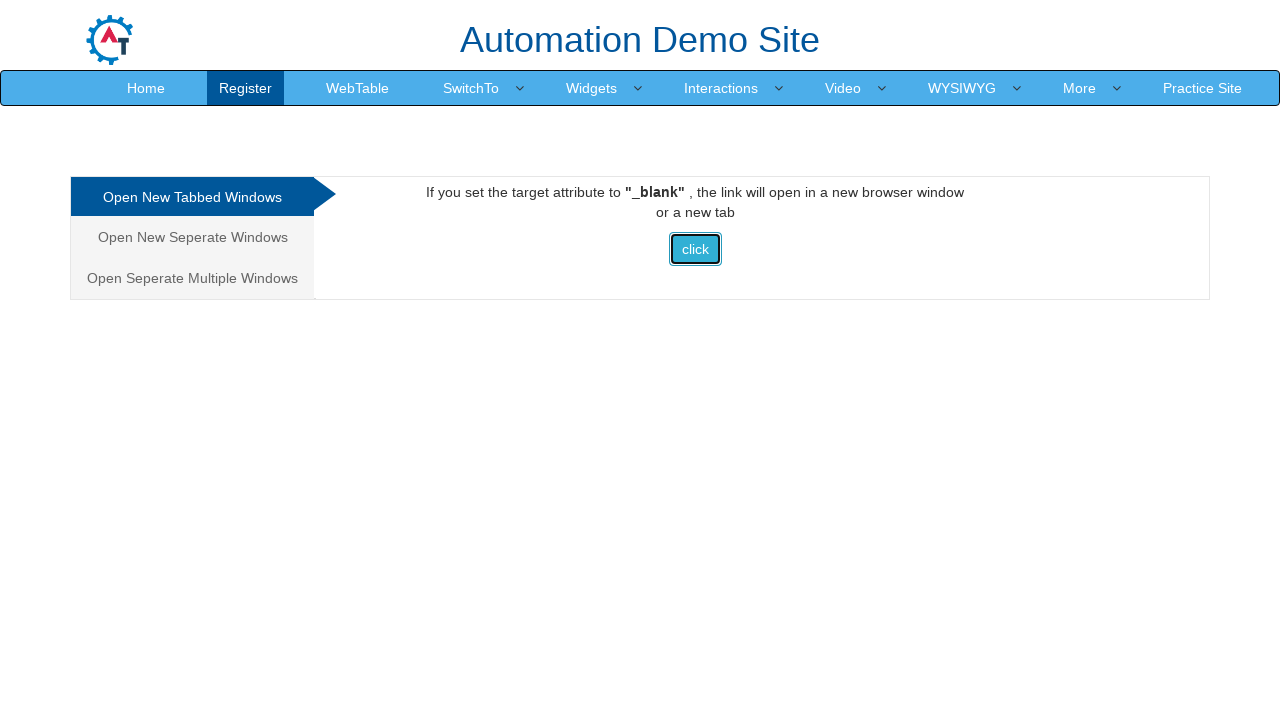

Captured new window/page object
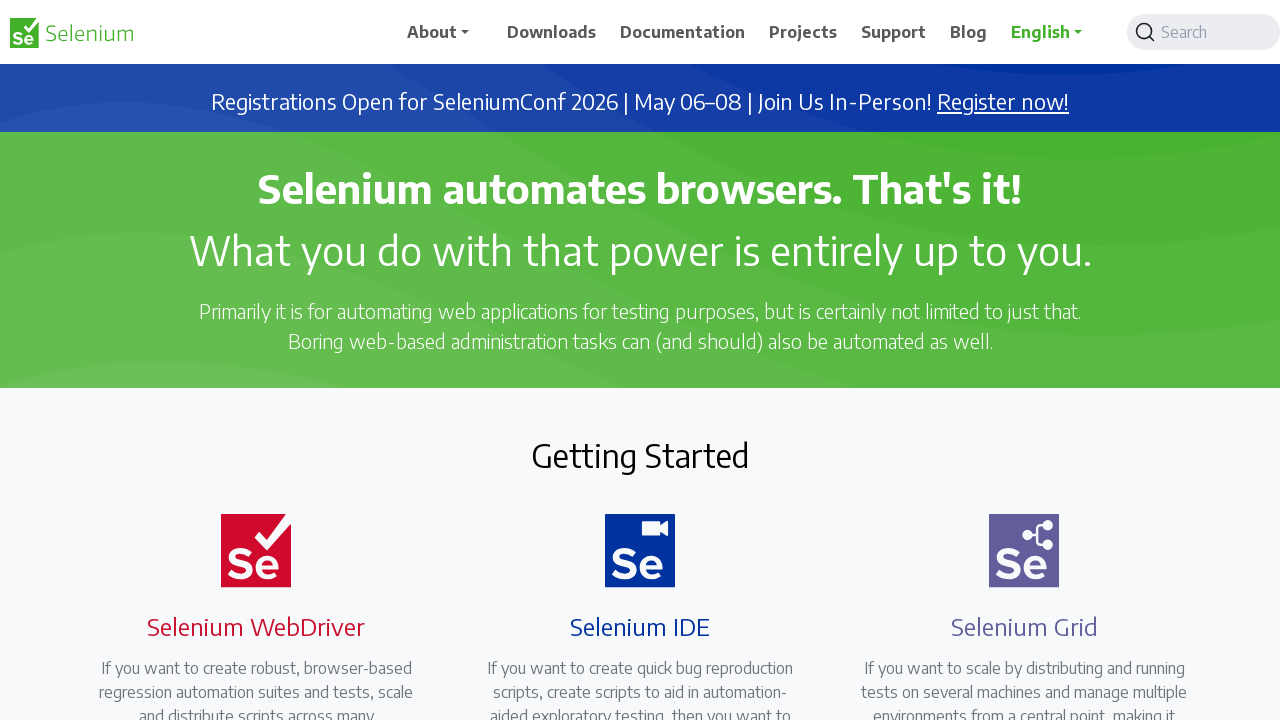

New window loaded successfully
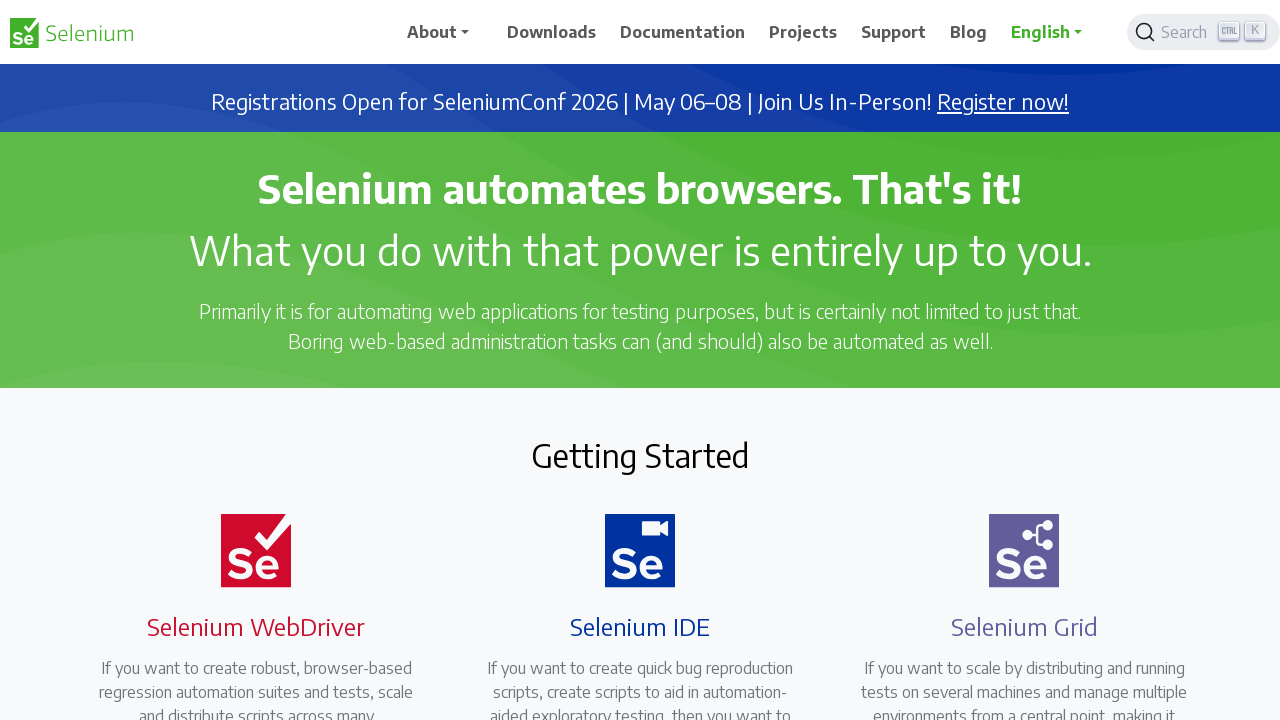

Verified element #Layer_1 exists in new window
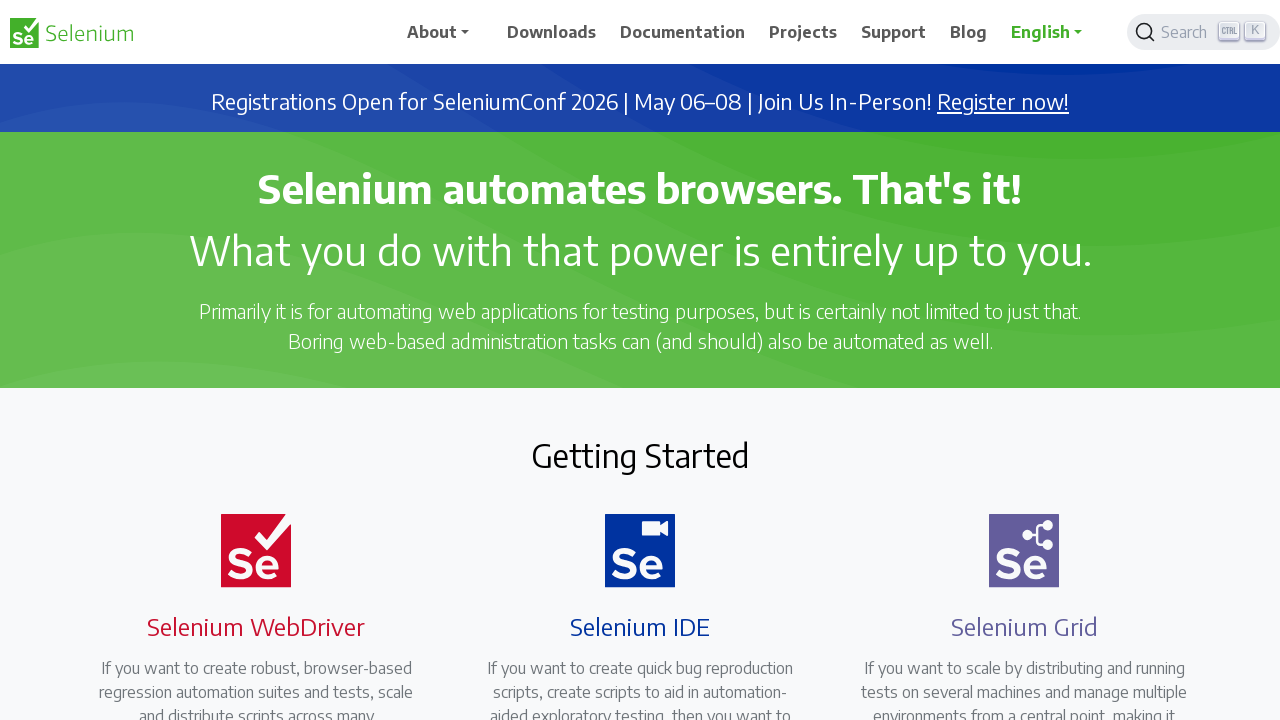

Closed the new window
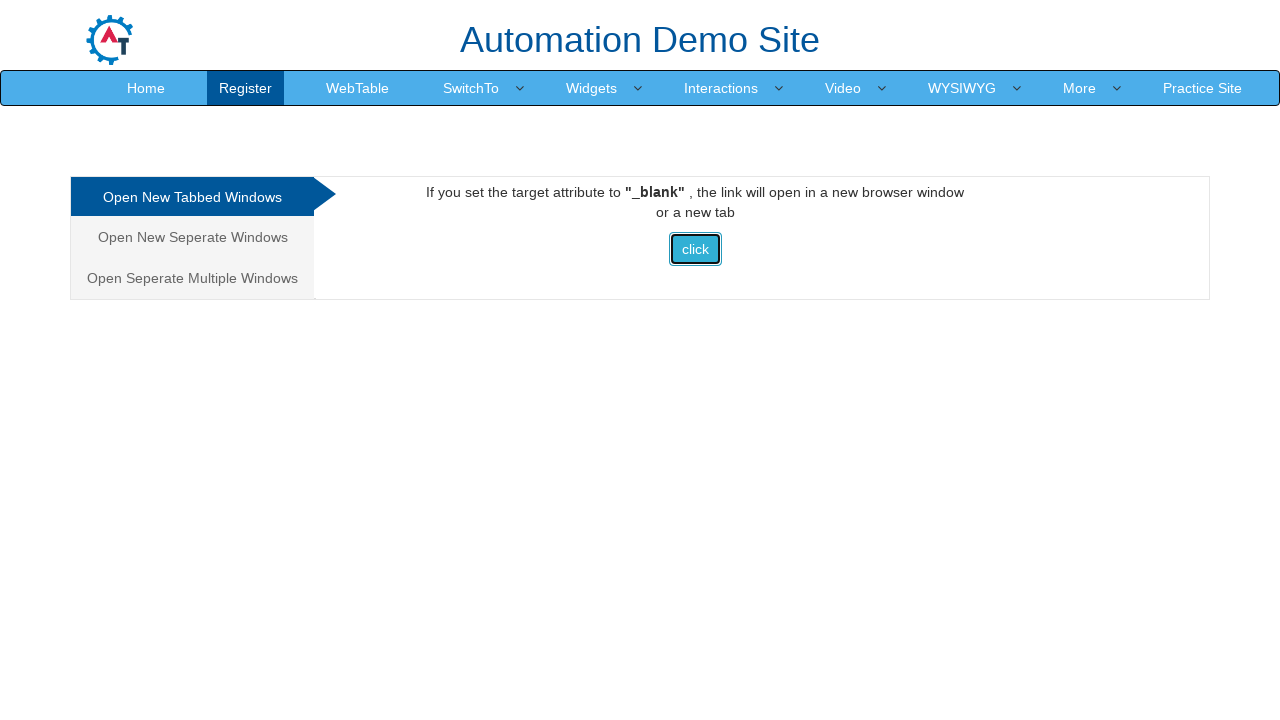

Waited for 1000ms on original page
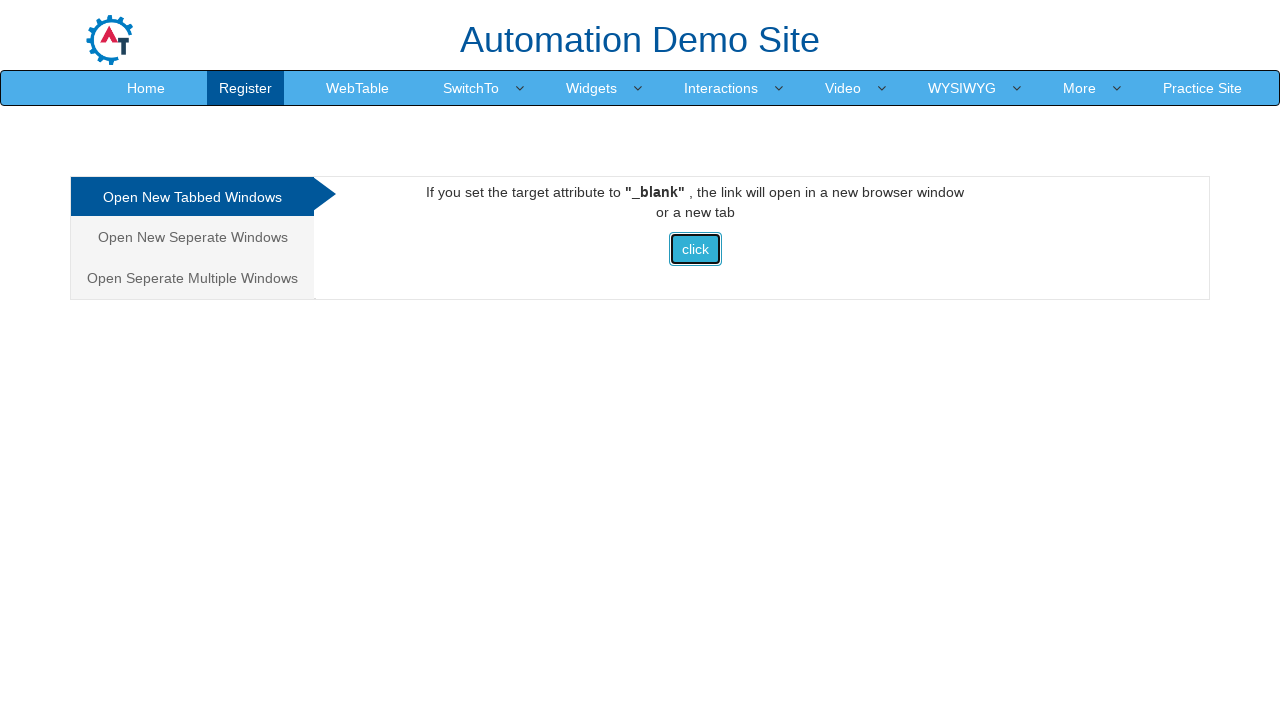

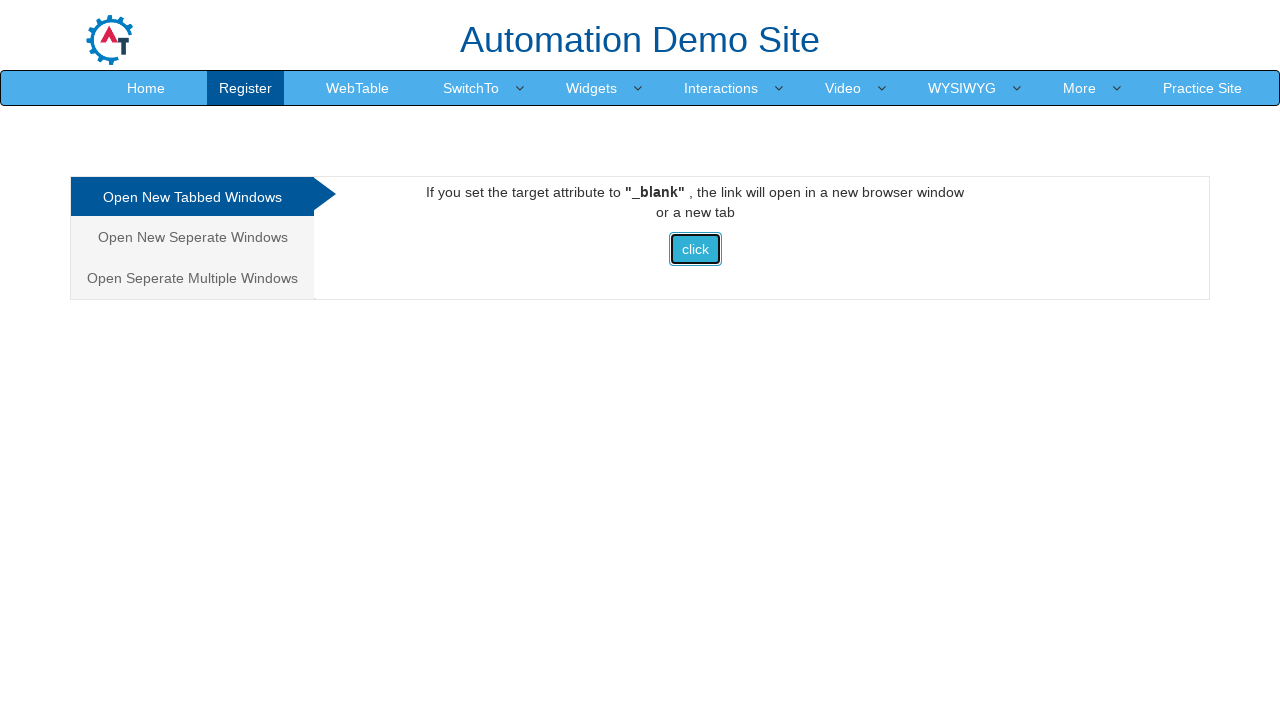